Tests a Unicode character identification tool by entering text and verifying the Unicode descriptions returned

Starting URL: http://babelstone.co.uk/Unicode/whatisit.html

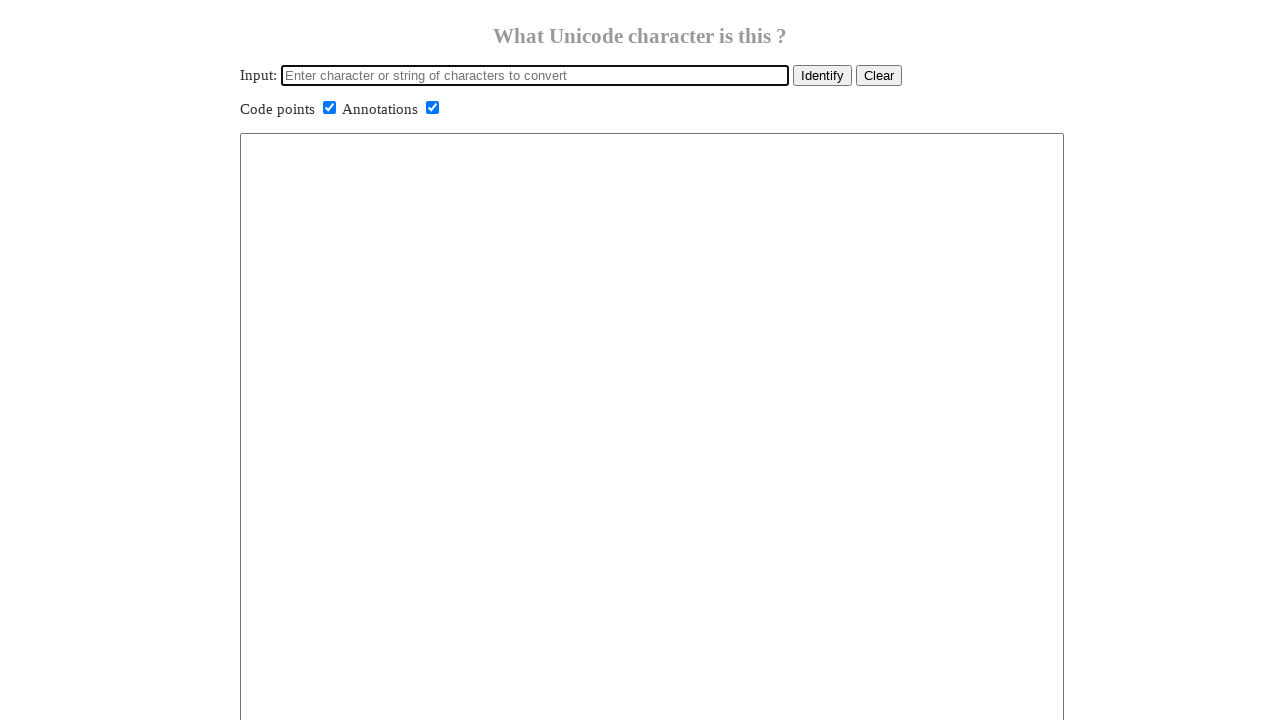

Filled input field with 'ABC' text on #edittextin
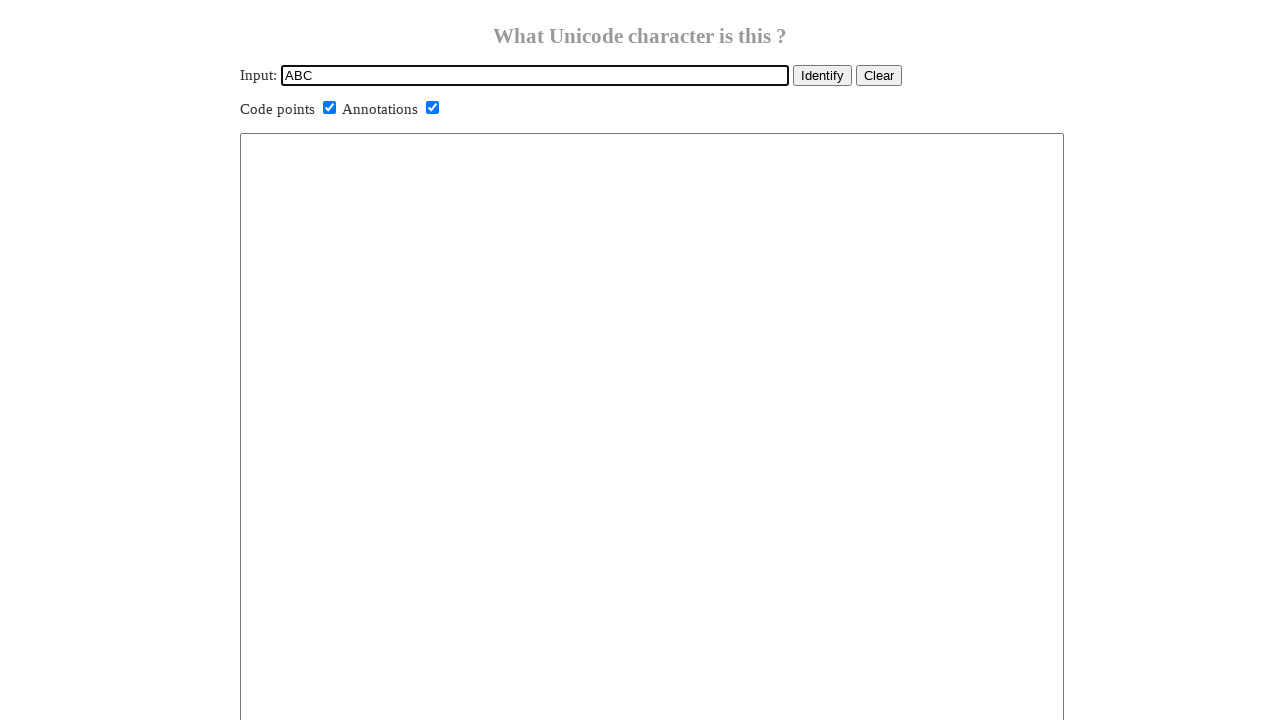

Clicked the convert/identify button at (822, 75) on #convertbutton
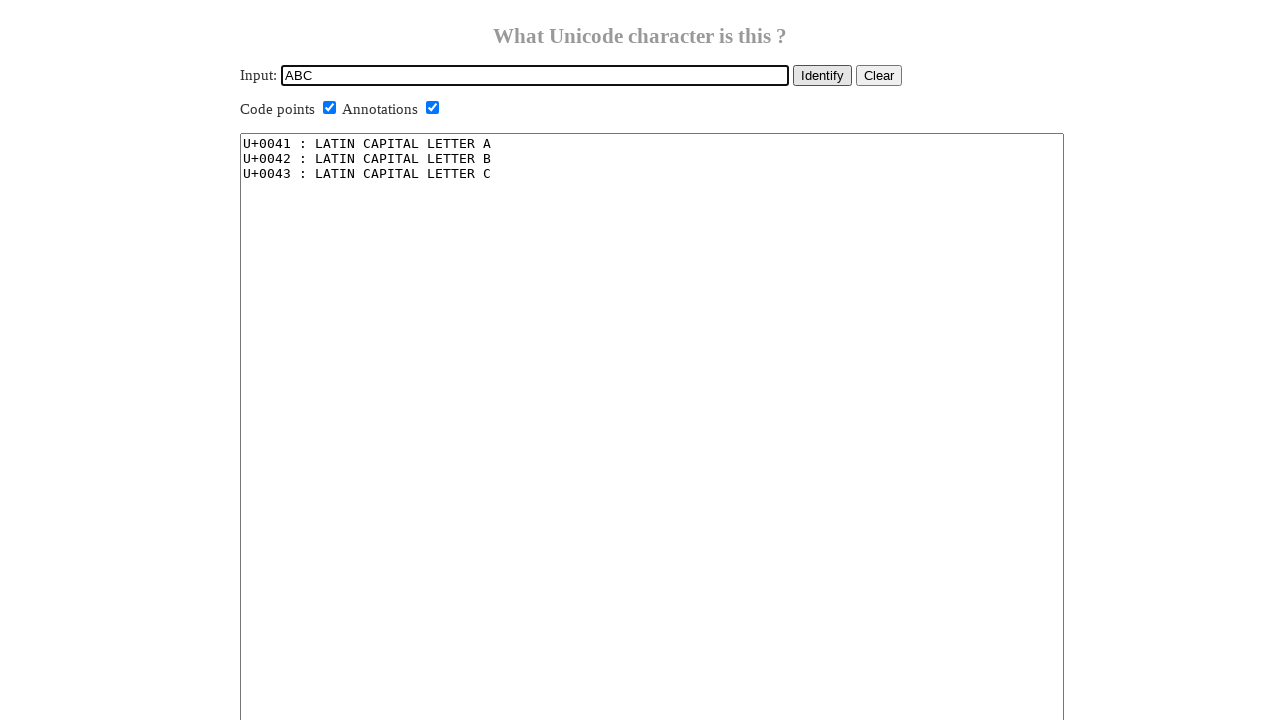

Waited for Unicode descriptions output to populate
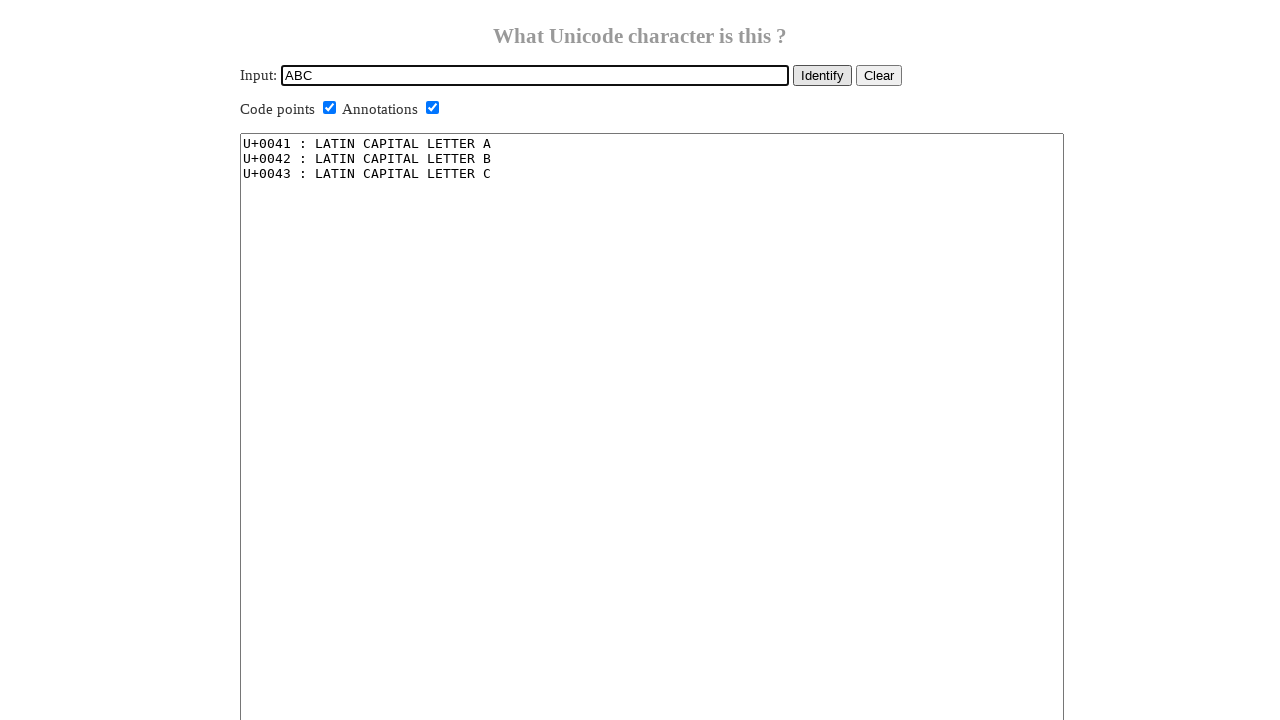

Retrieved Unicode descriptions output text
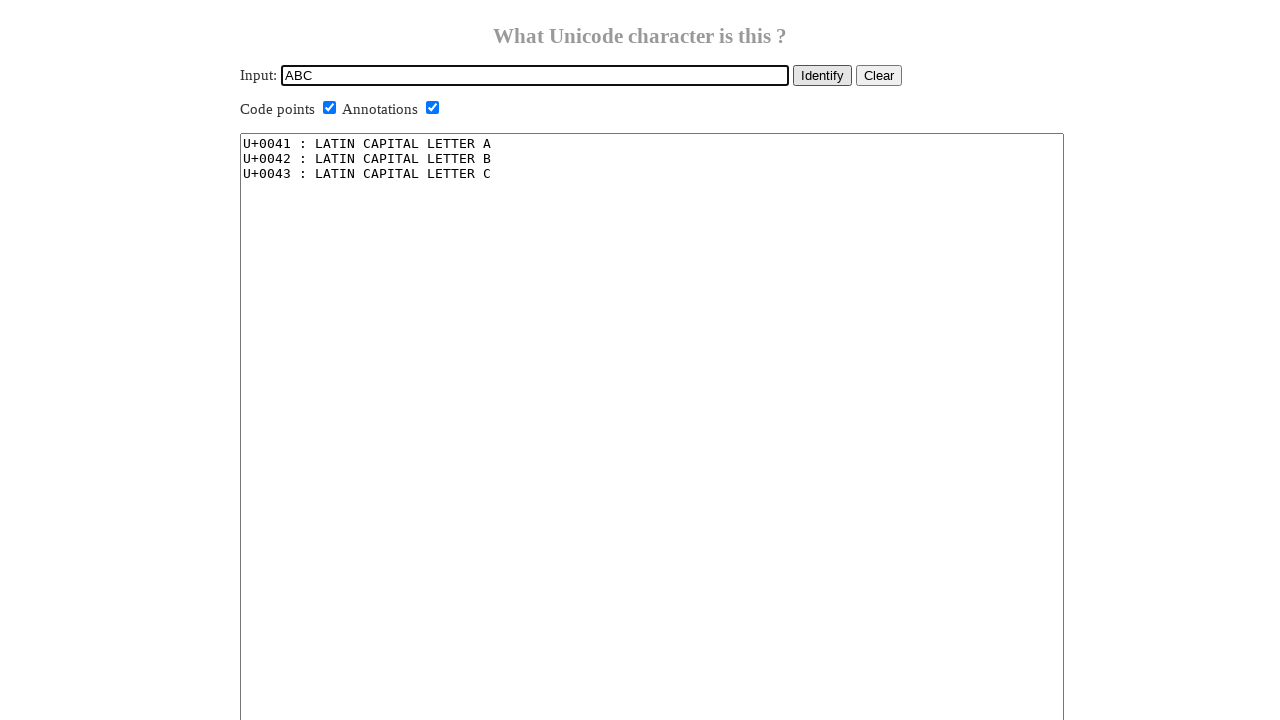

Verified Unicode descriptions match expected output for 'ABC'
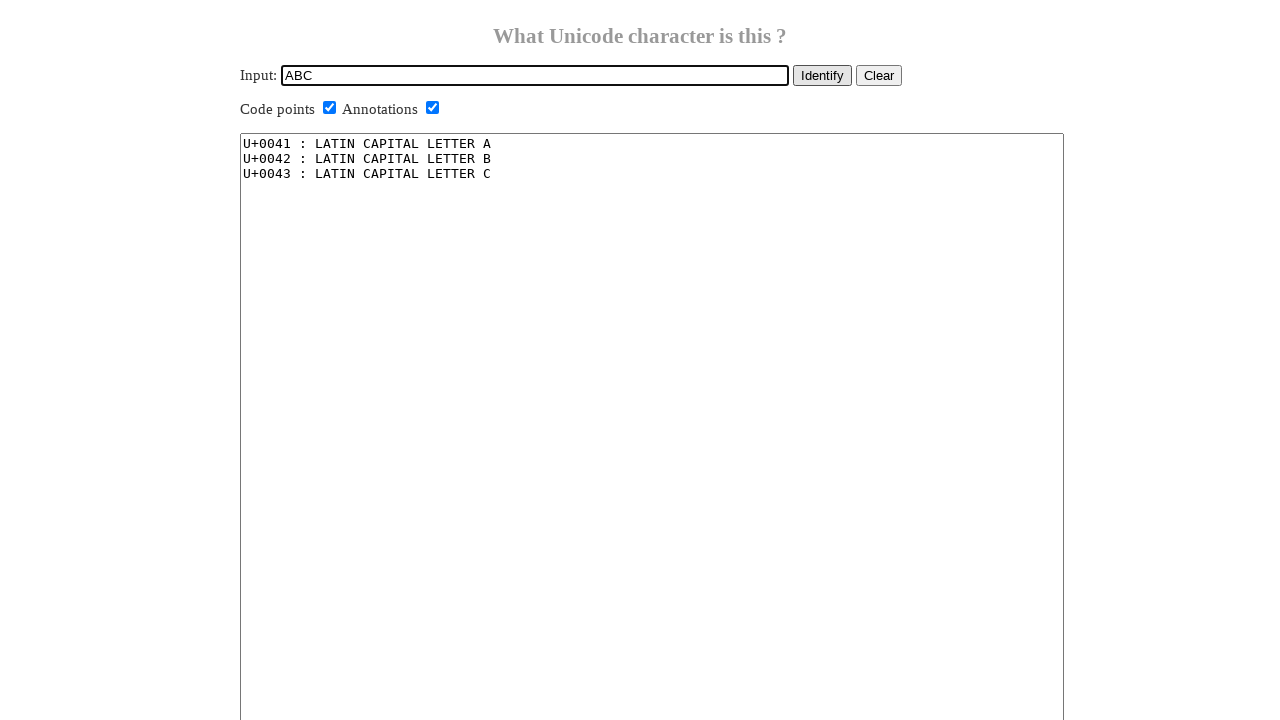

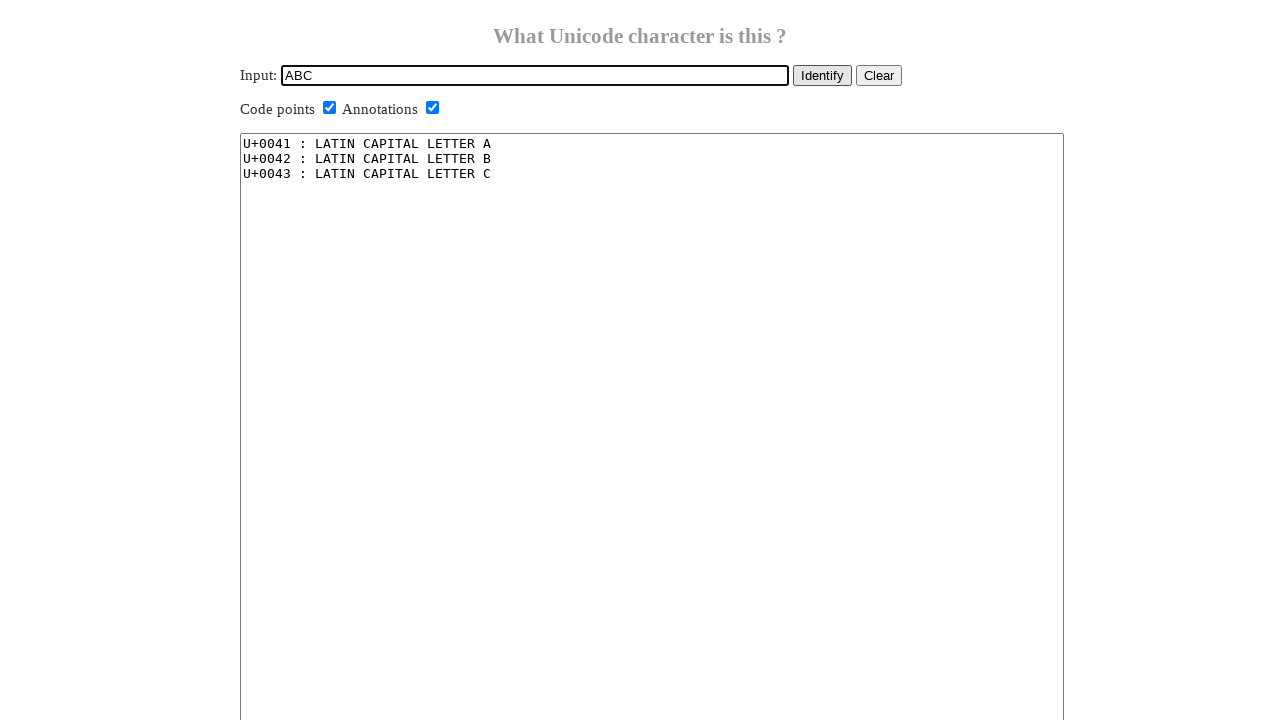